Tests different button click interactions including double-click and right-click actions on demo buttons

Starting URL: https://demoqa.com/buttons

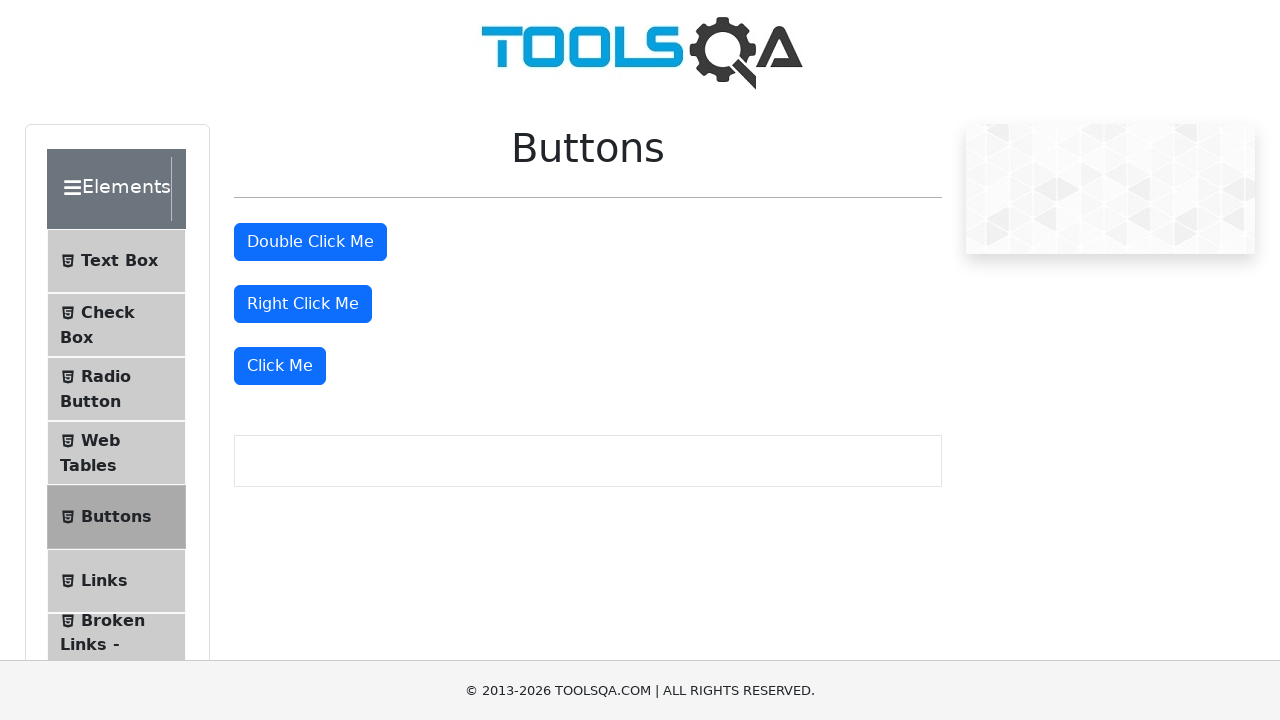

Double-clicked the double-click button at (310, 242) on #doubleClickBtn
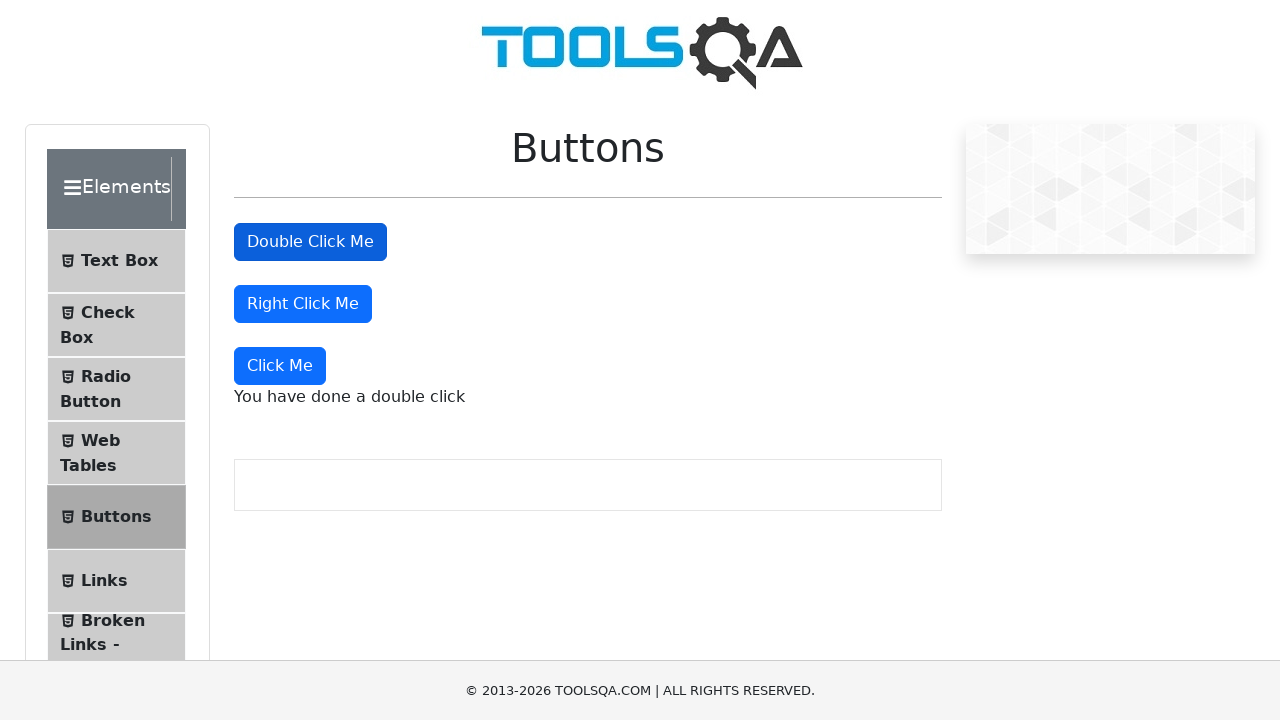

Right-clicked the right-click button at (303, 304) on #rightClickBtn
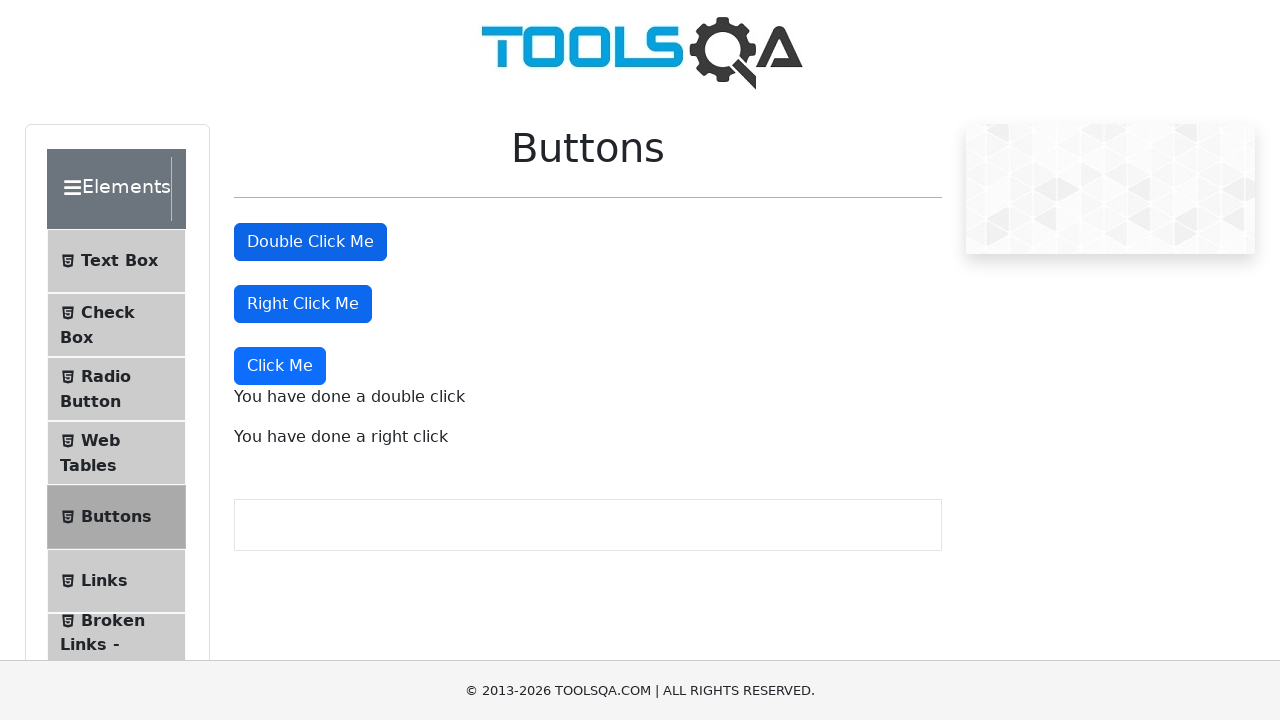

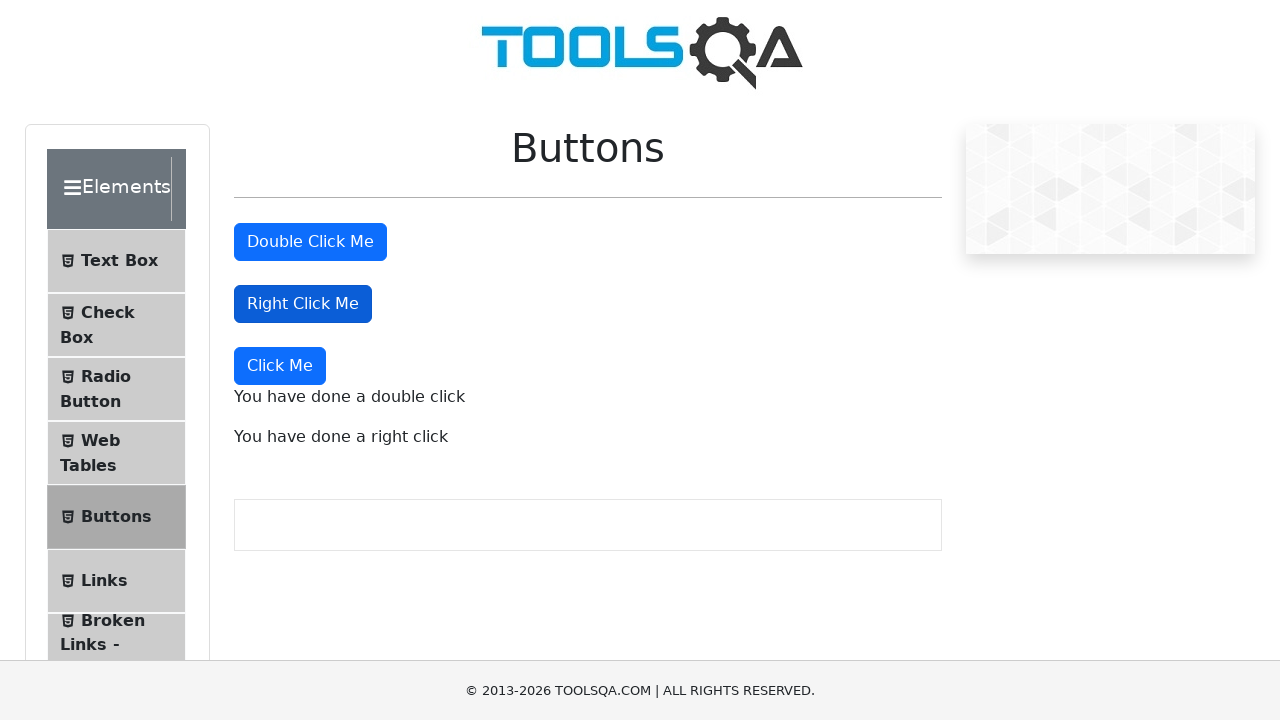